Tests window handling functionality by clicking a button that opens a new window, switching between parent and child windows

Starting URL: http://demo.automationtesting.in/Windows.html

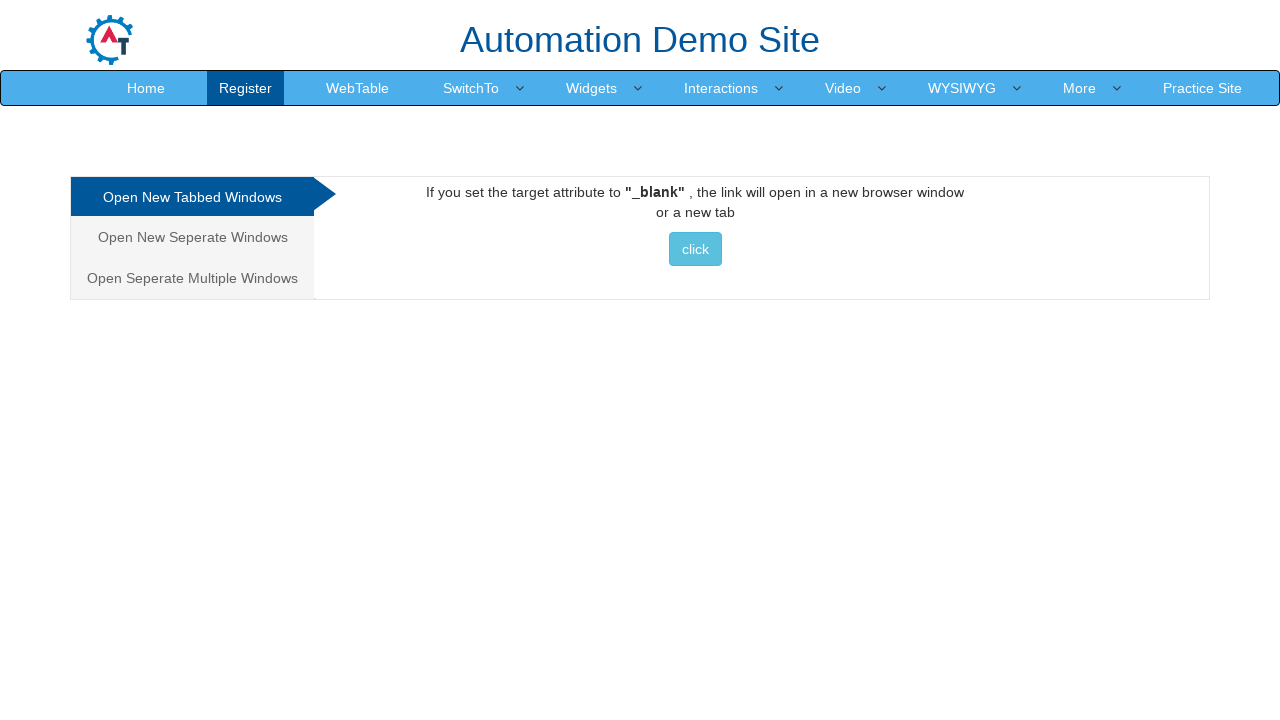

Clicked button to open new window at (695, 249) on xpath=//div[@id='Tabbed']/descendant::button[contains(text(),'click')]
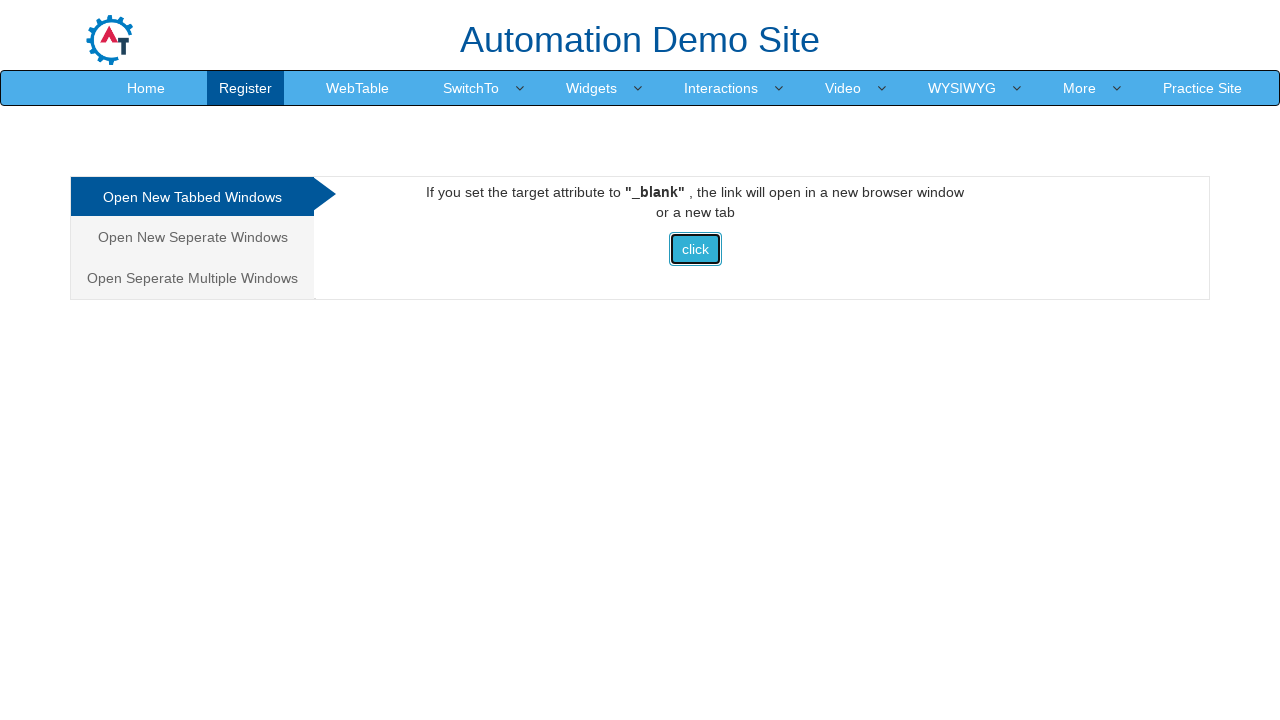

New window/tab opened and captured
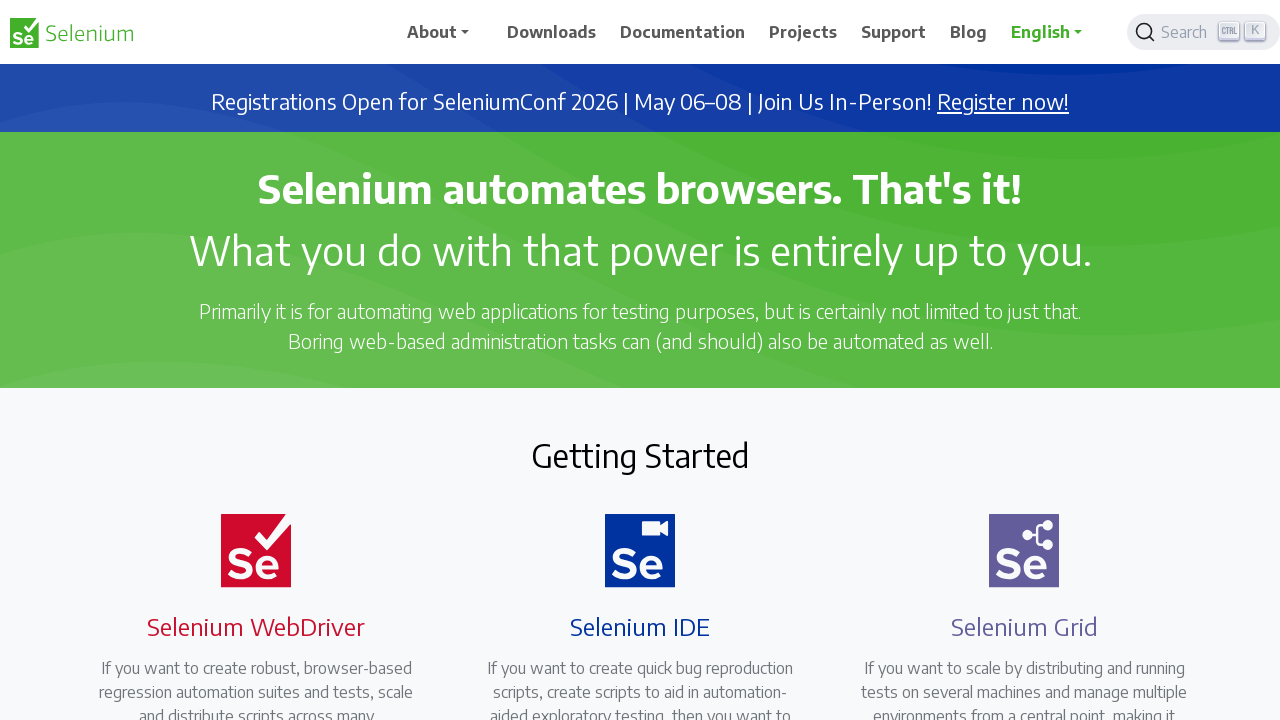

New page loaded completely
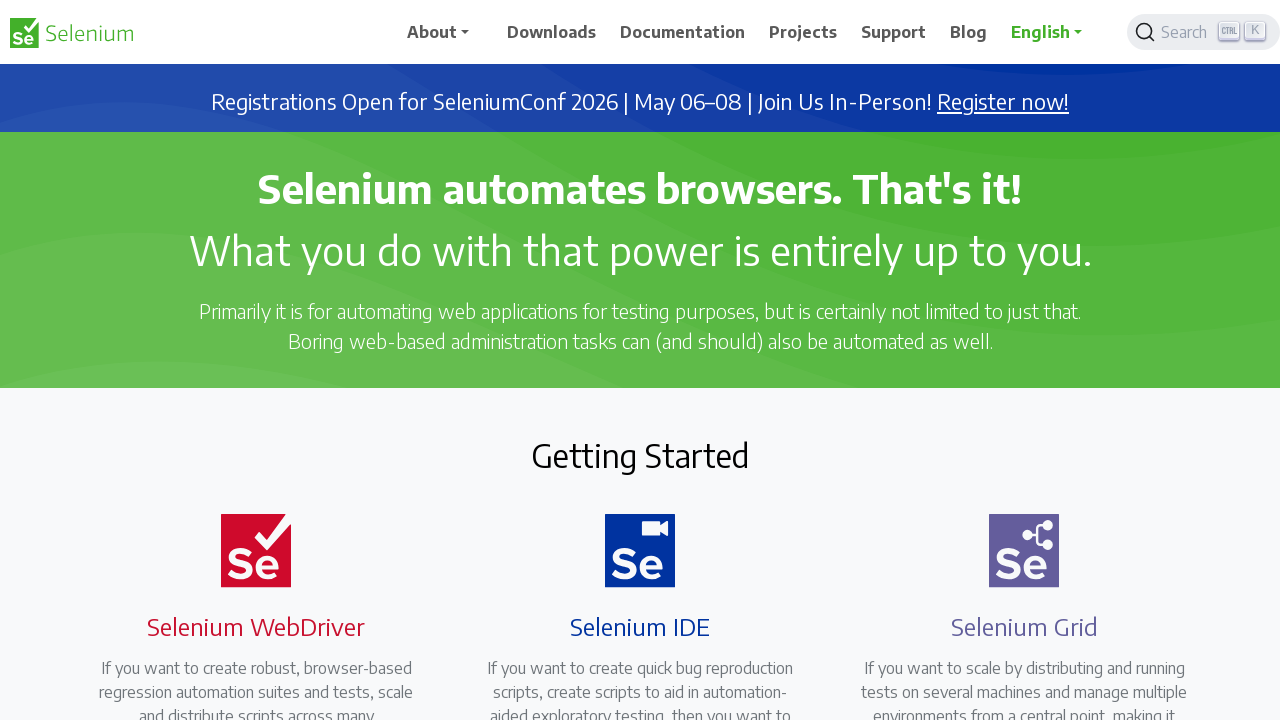

Retrieved child window title: Selenium
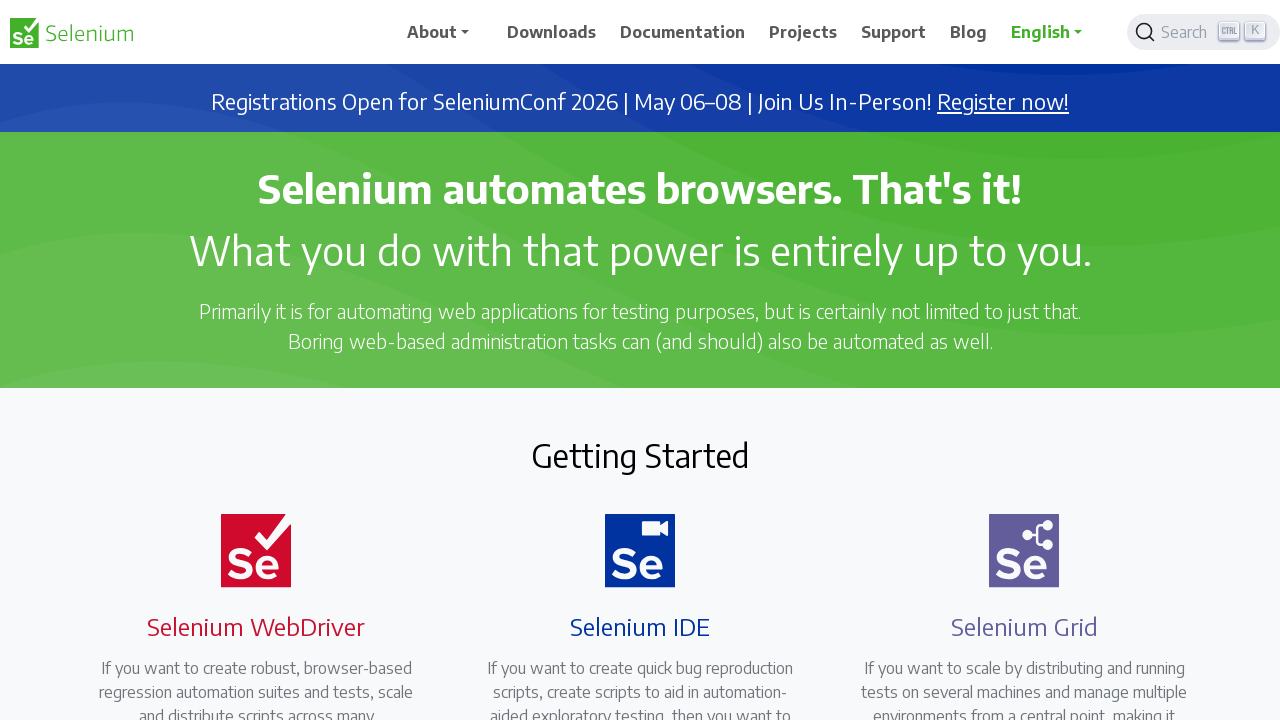

Retrieved parent window title: Frames & windows
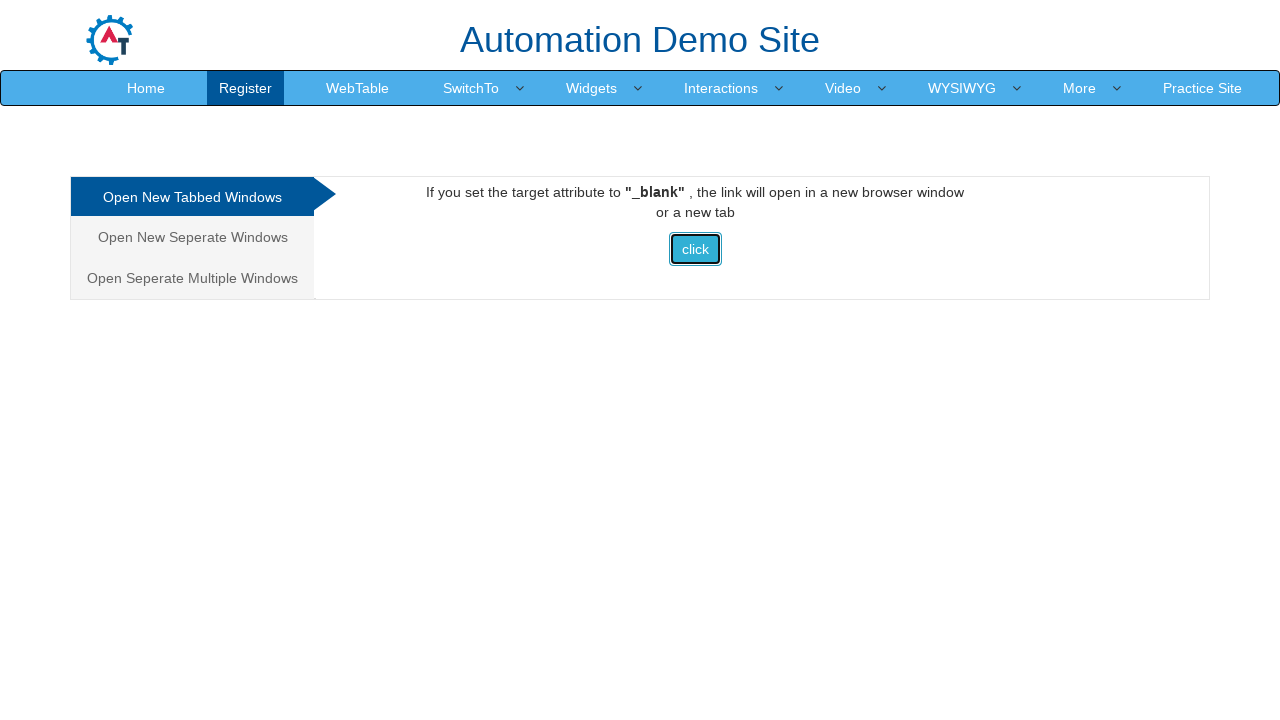

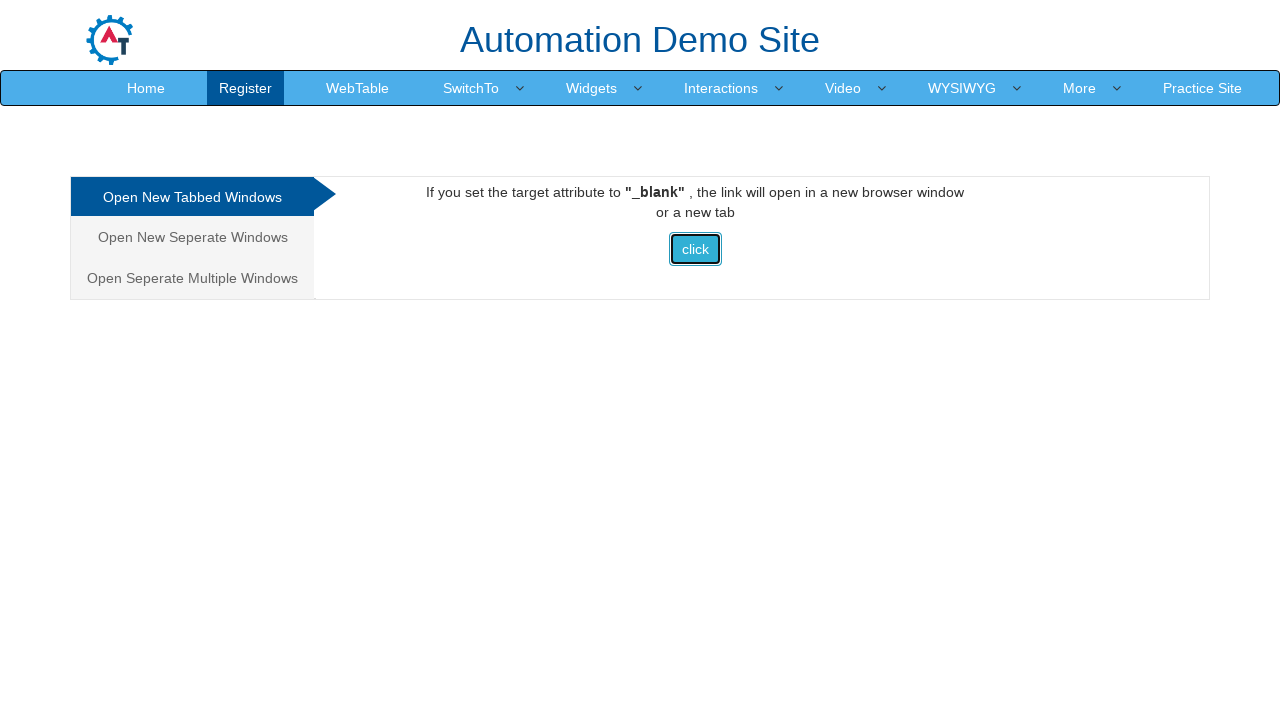